Tests right-click functionality on a context menu demo page by performing a right-click on a designated button element

Starting URL: https://swisnl.github.io/jQuery-contextMenu/demo.html

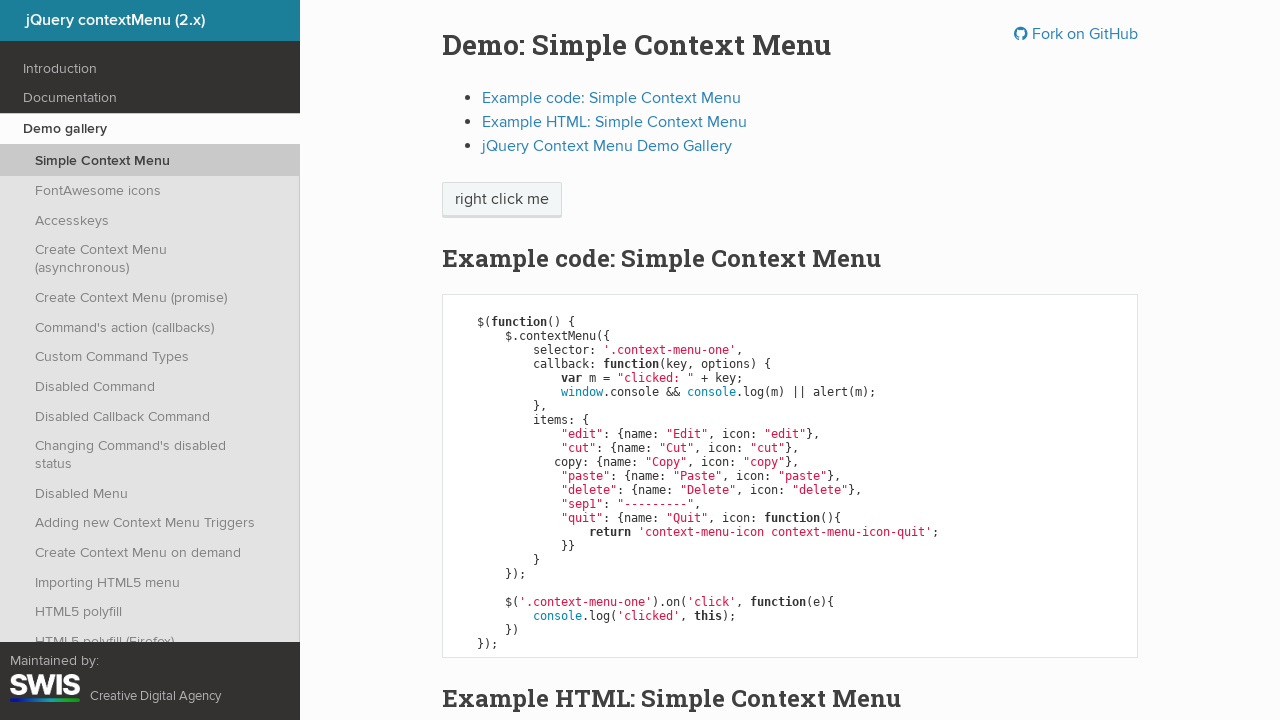

Located right-click target button element
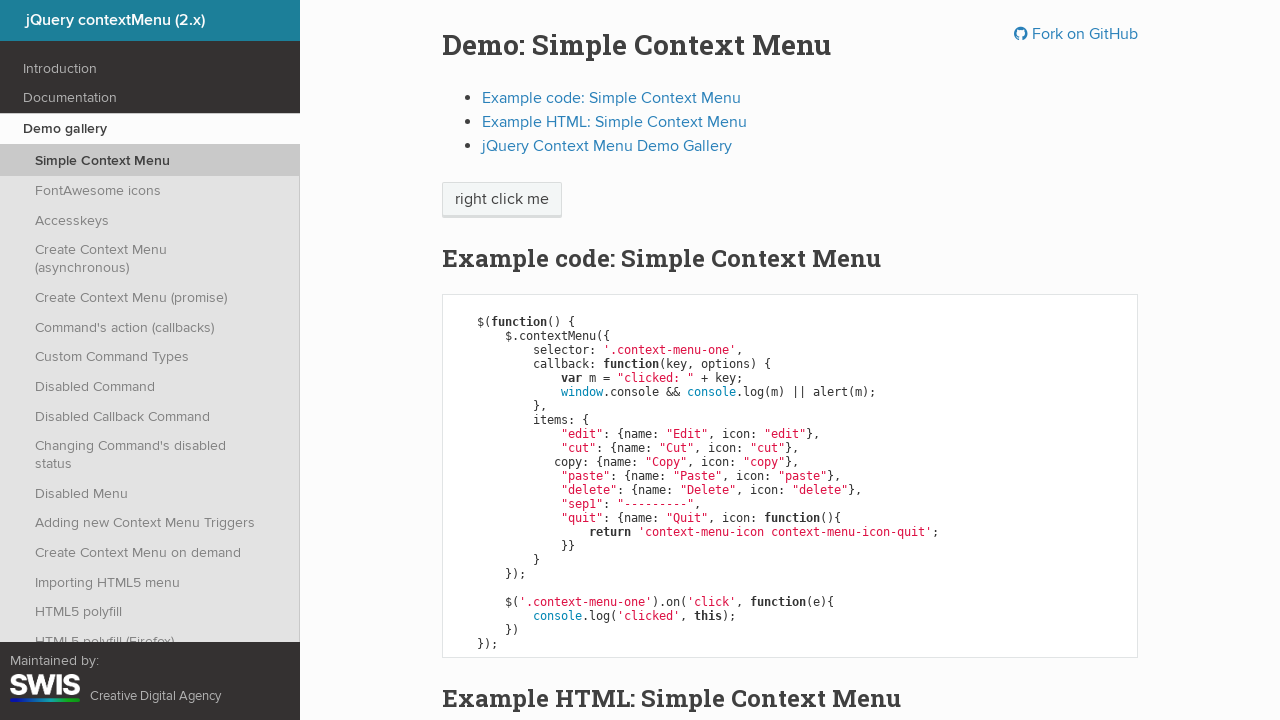

Performed right-click on the button at (502, 200) on xpath=//span[text()='right click me']
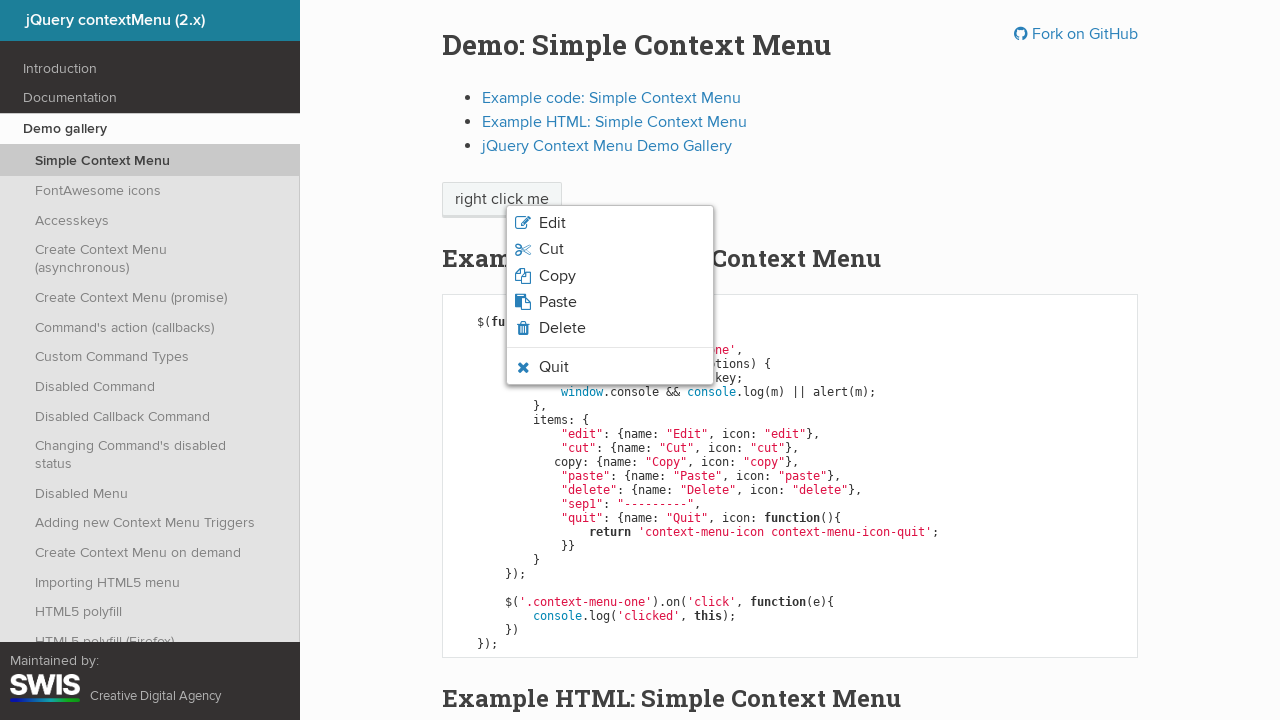

Context menu appeared after right-click
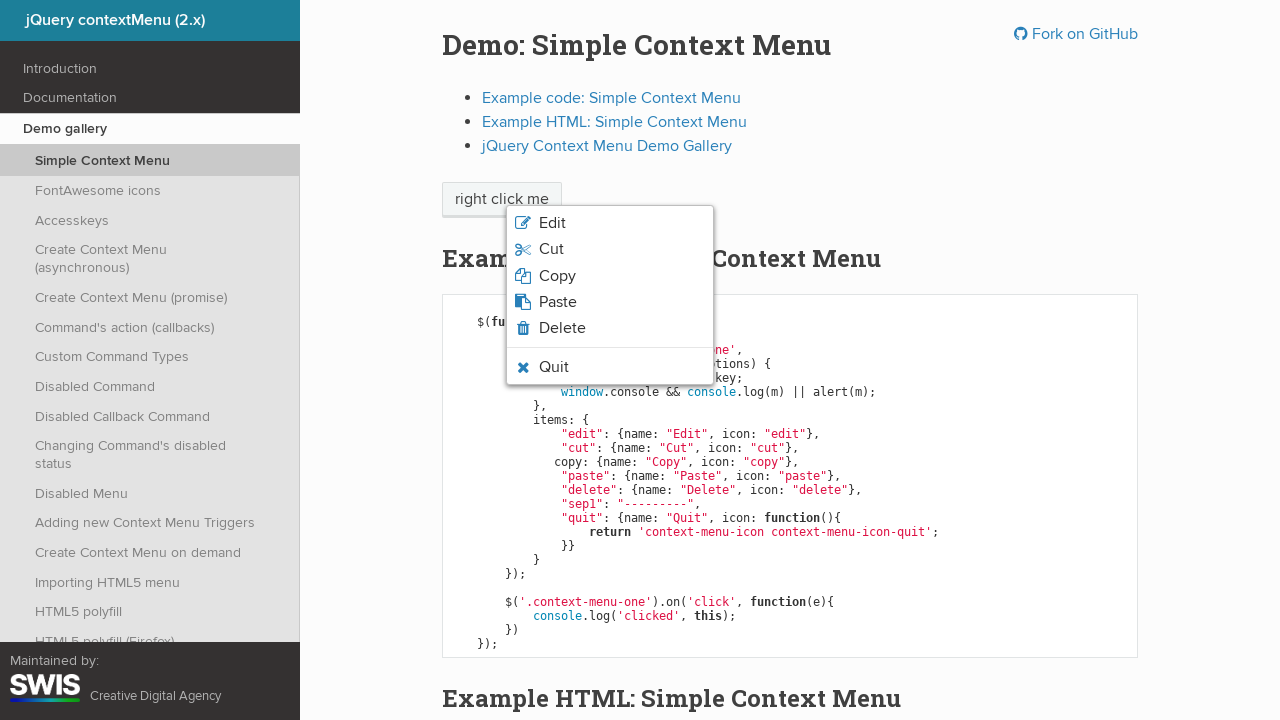

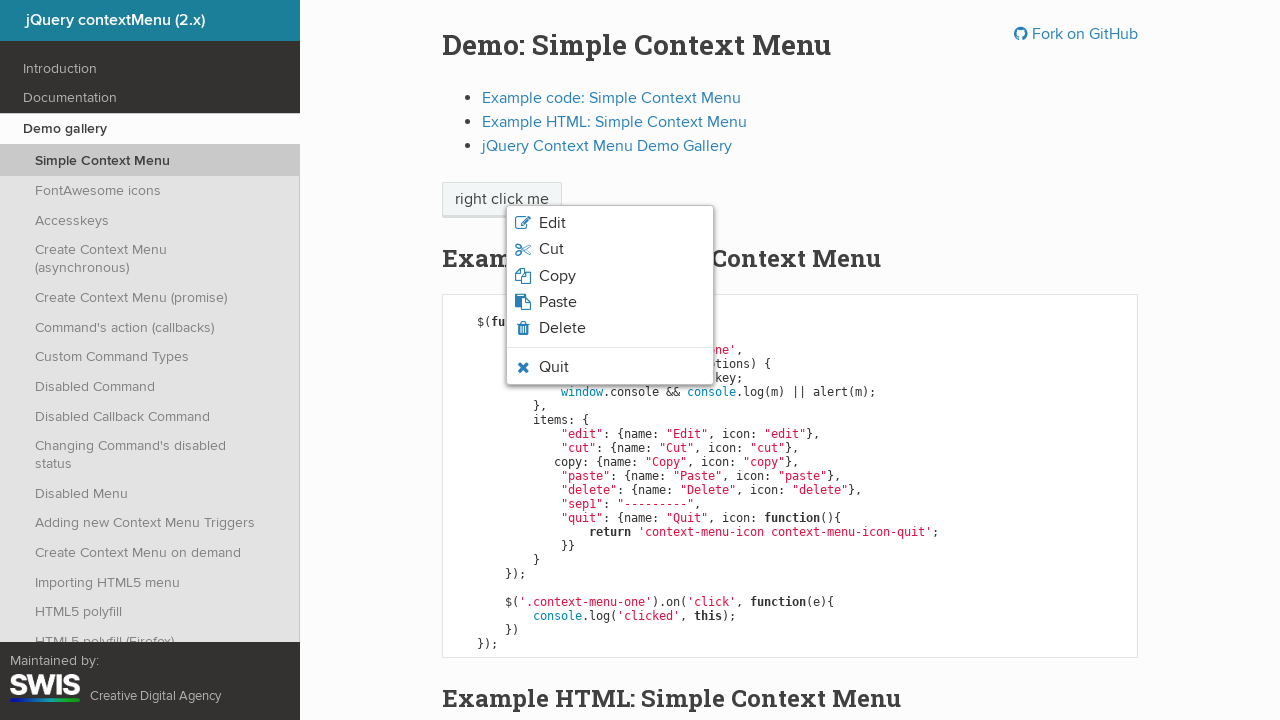